Tests dropdown selection functionality by iterating through all options and selecting a specific country from the dropdown without using Select class

Starting URL: https://www.orangehrm.com/orangehrm-30-day-trial/

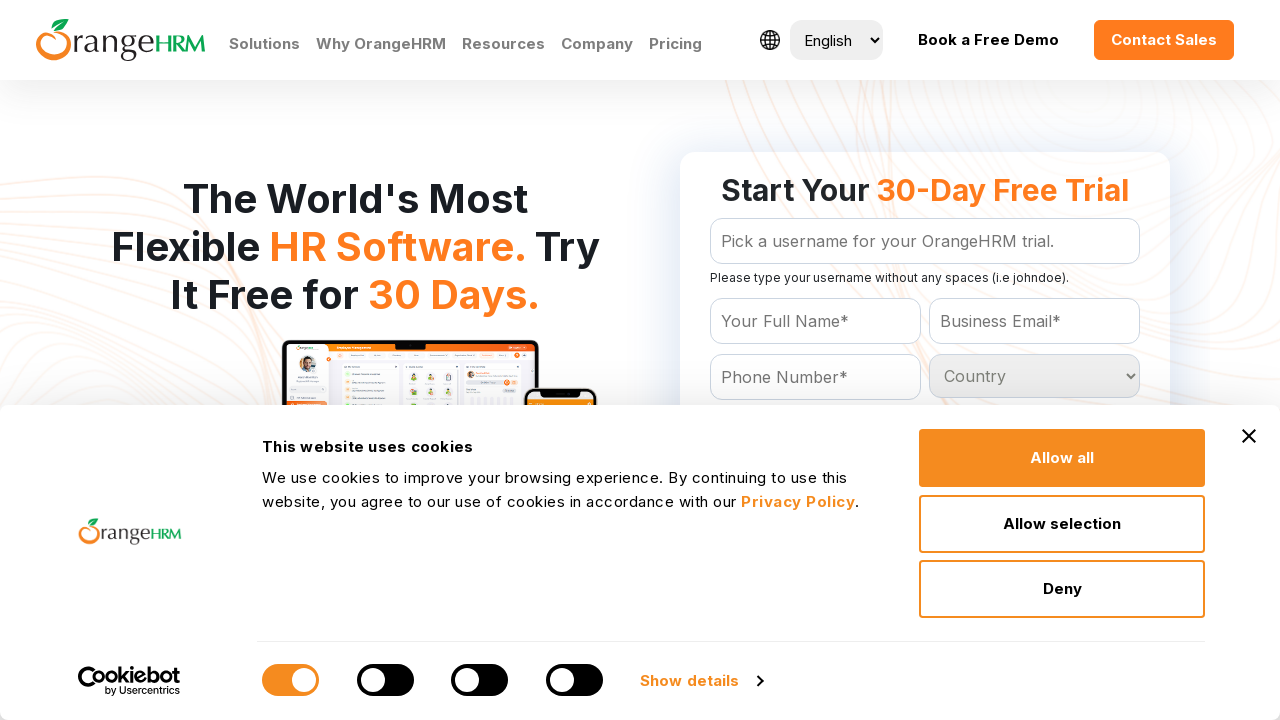

Retrieved all option elements from the country dropdown
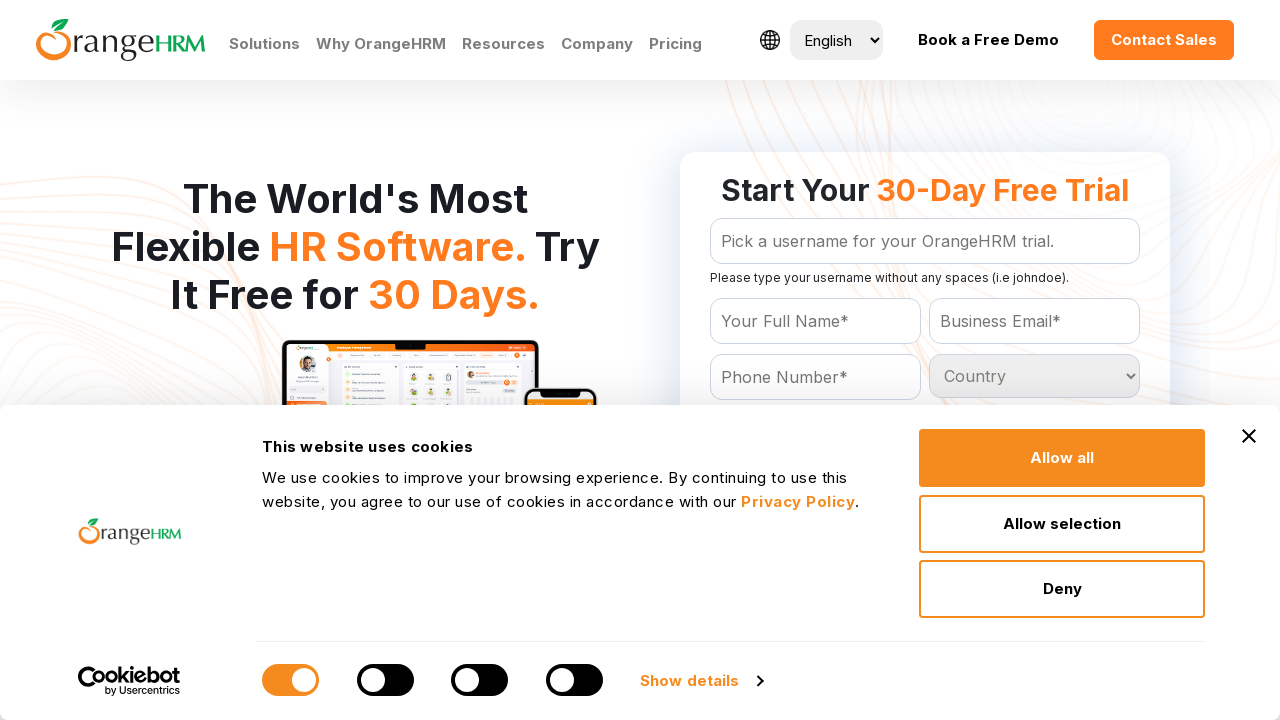

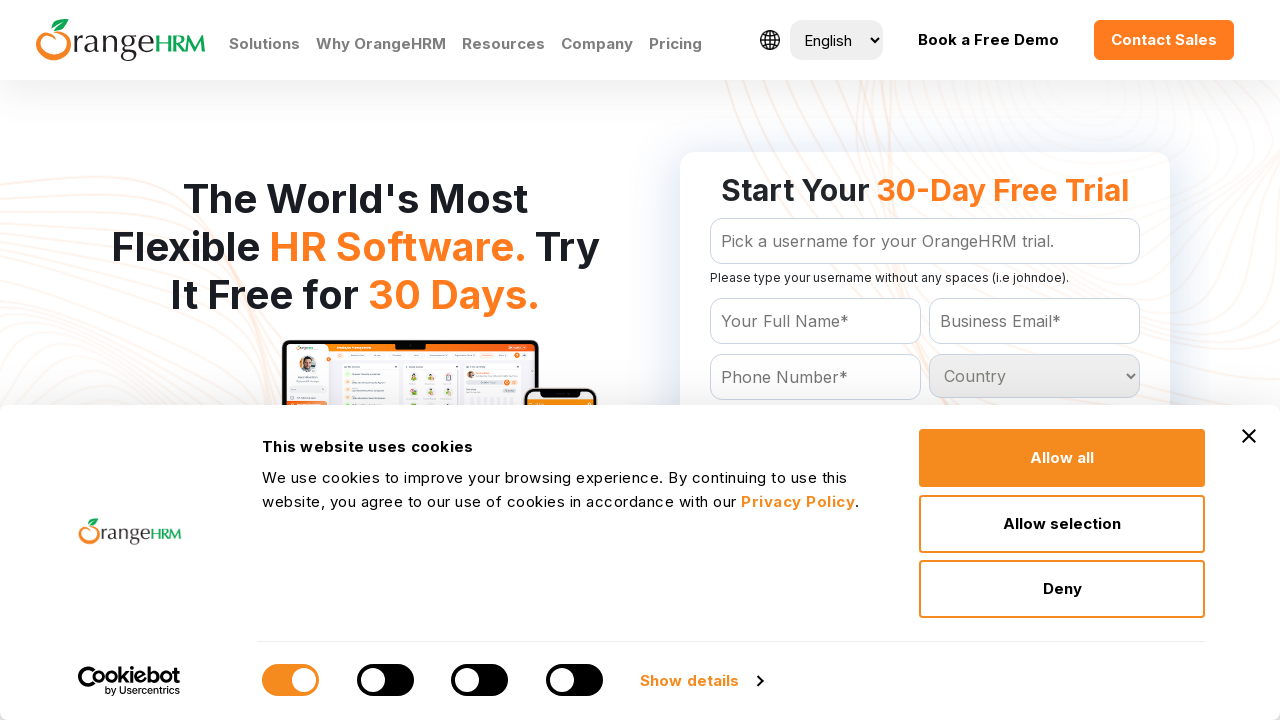